Tests dynamic dropdown functionality by selecting origin and destination cities in a flight booking form

Starting URL: https://rahulshettyacademy.com/dropdownsPractise/

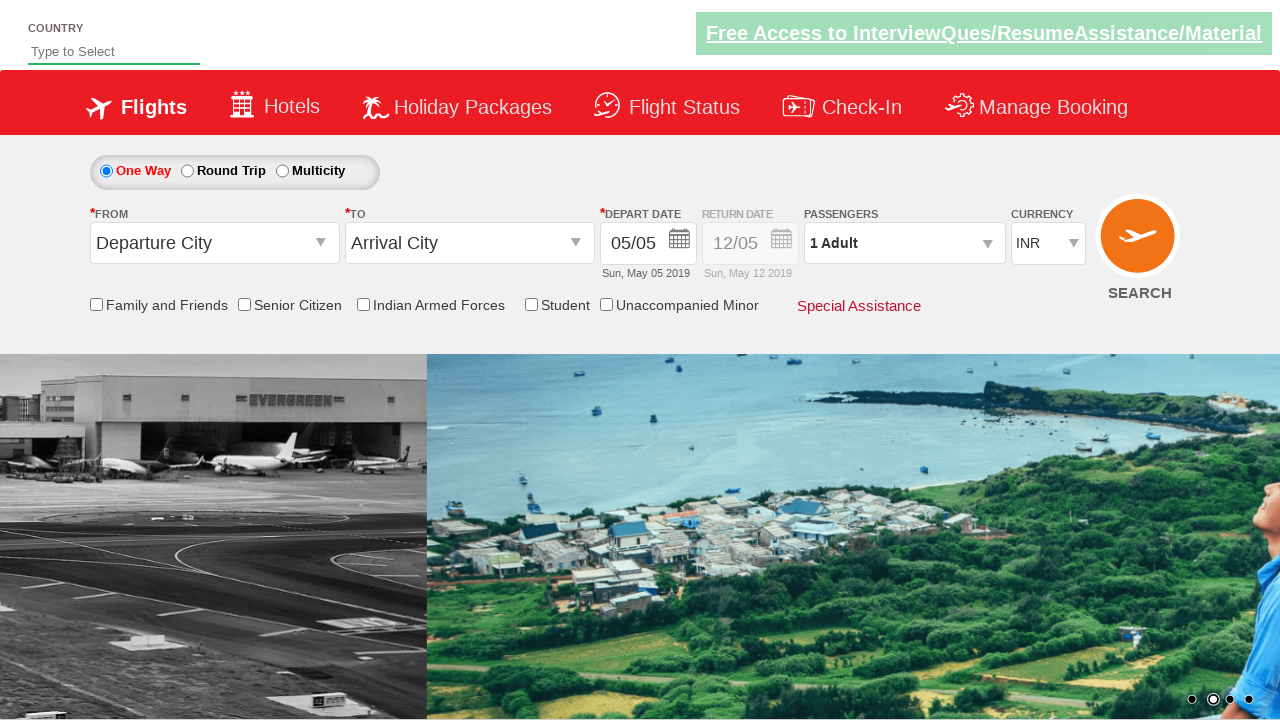

Clicked on origin station dropdown to open it at (214, 243) on #ctl00_mainContent_ddl_originStation1_CTXT
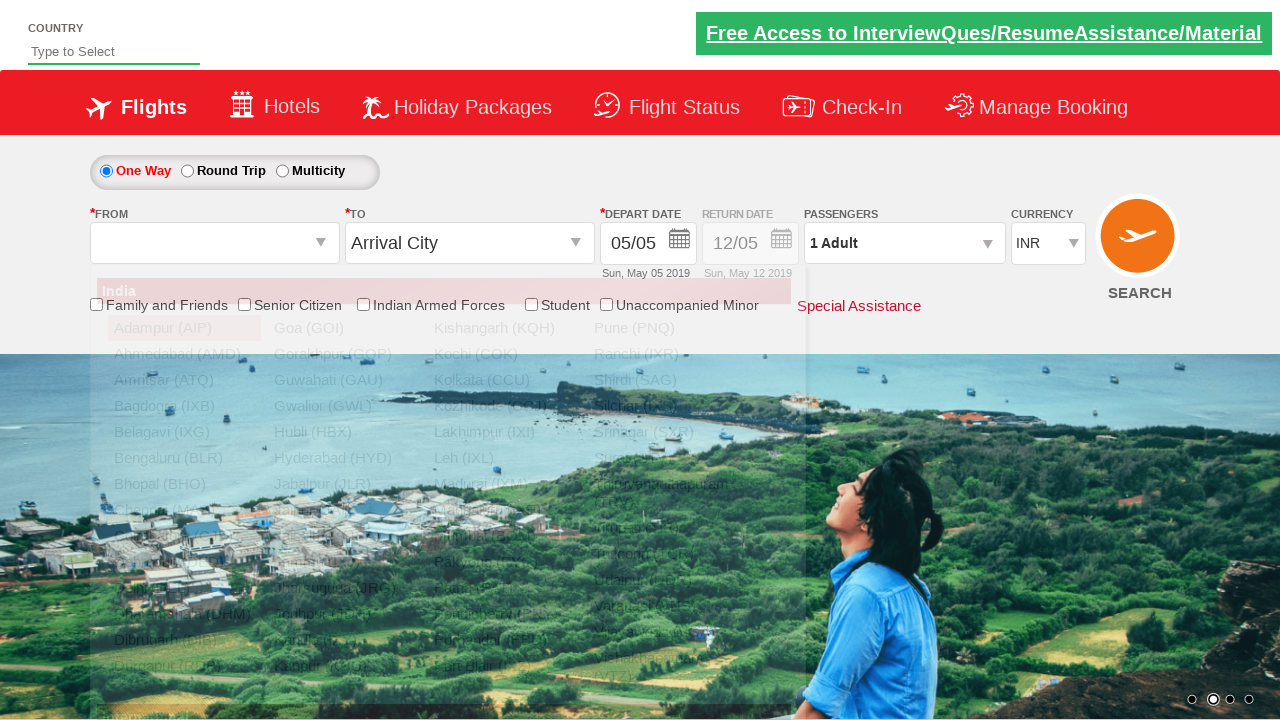

Selected Bangalore (BLR) as the origin city at (184, 458) on a[value='BLR']
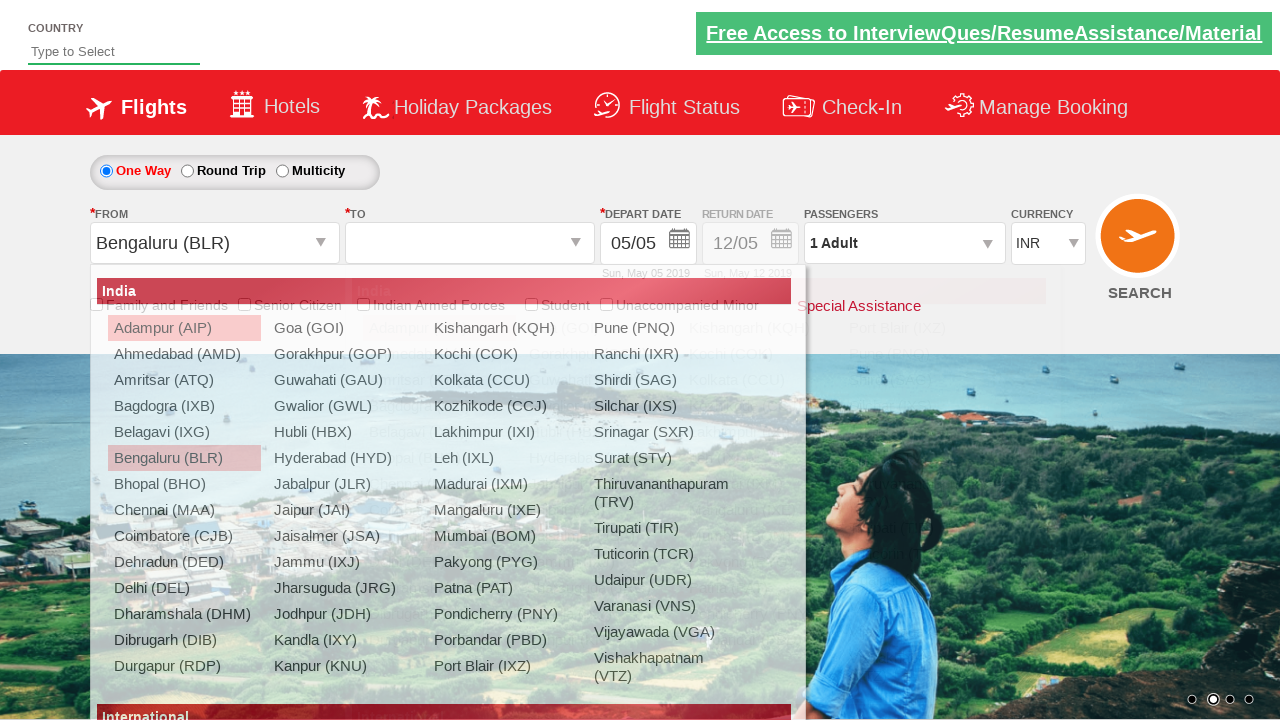

Waited for destination dropdown to update
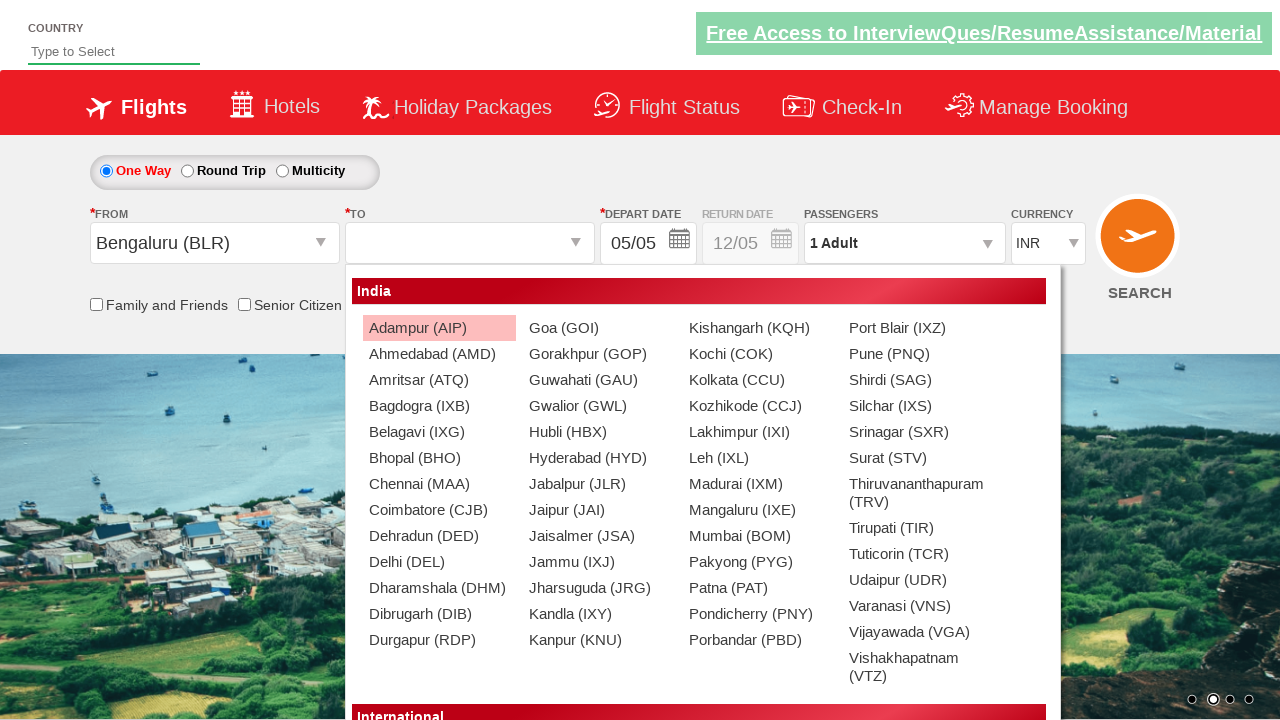

Selected Hyderabad (HYD) as the destination city at (599, 458) on (//a[@value='HYD'])[2]
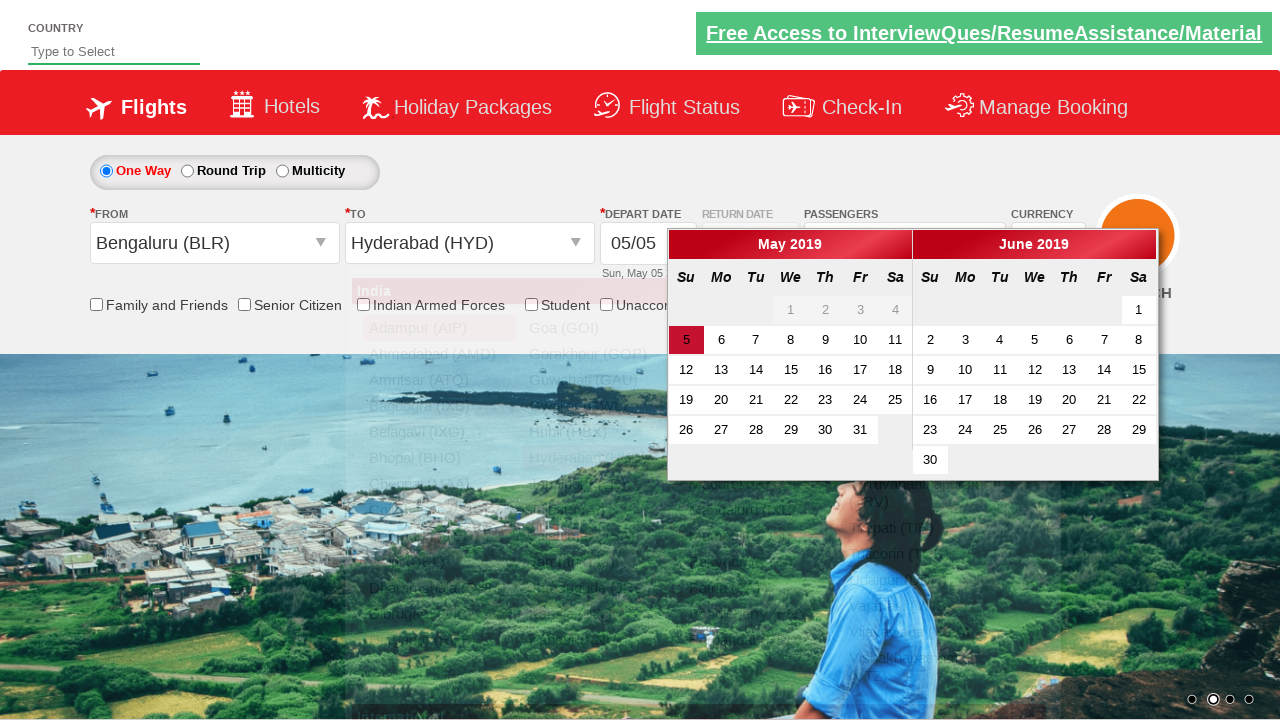

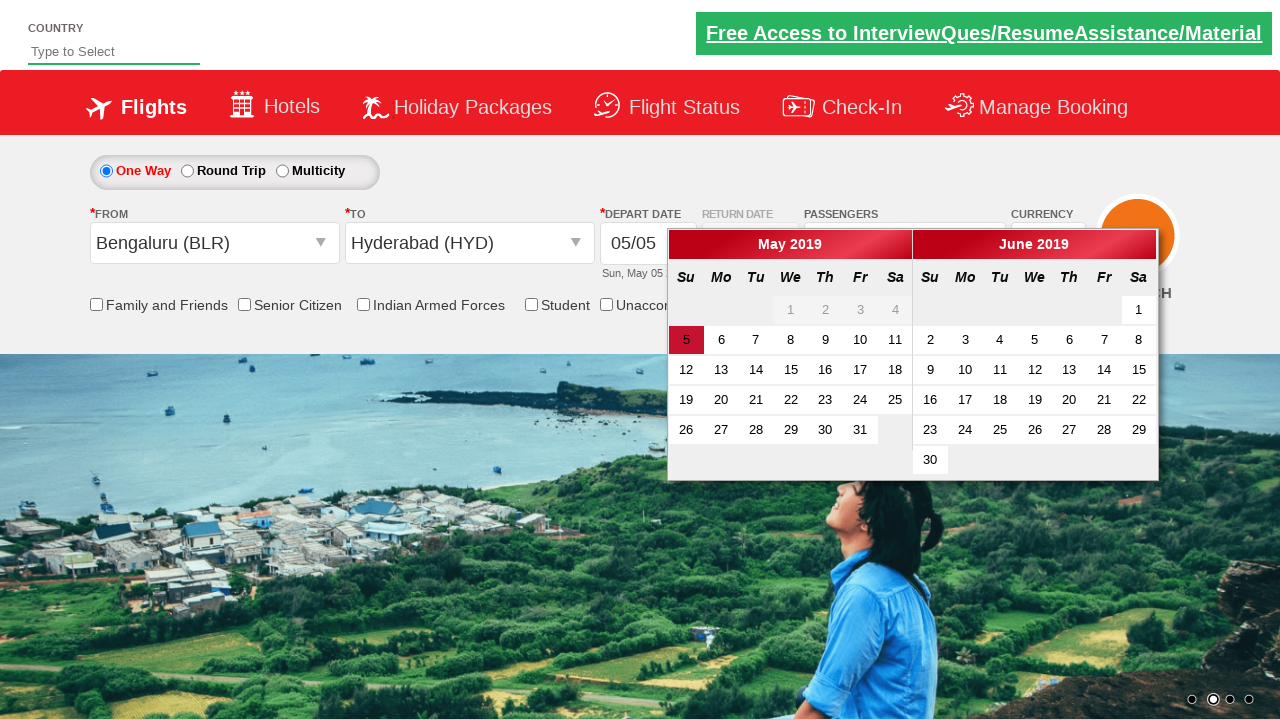